Verifies the community post list displays correctly by checking for post links and basic post information elements.

Starting URL: https://the-match-five.vercel.app/community

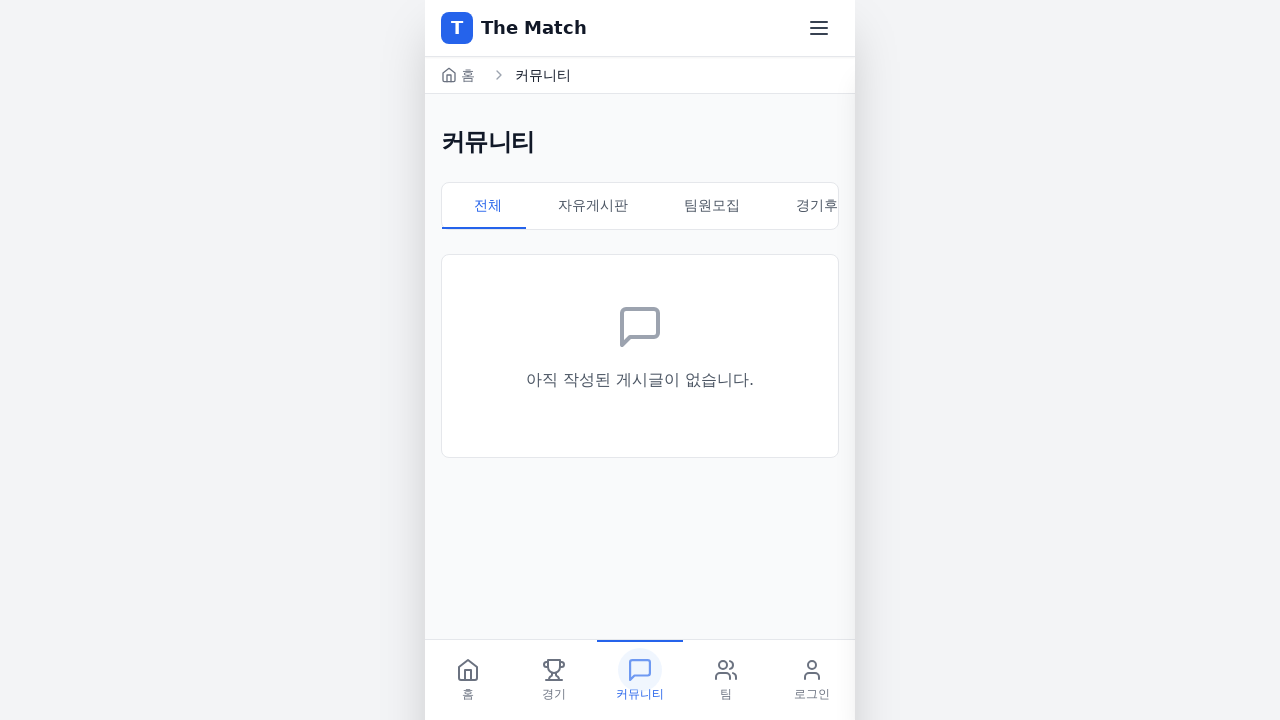

Waited for page to reach networkidle state
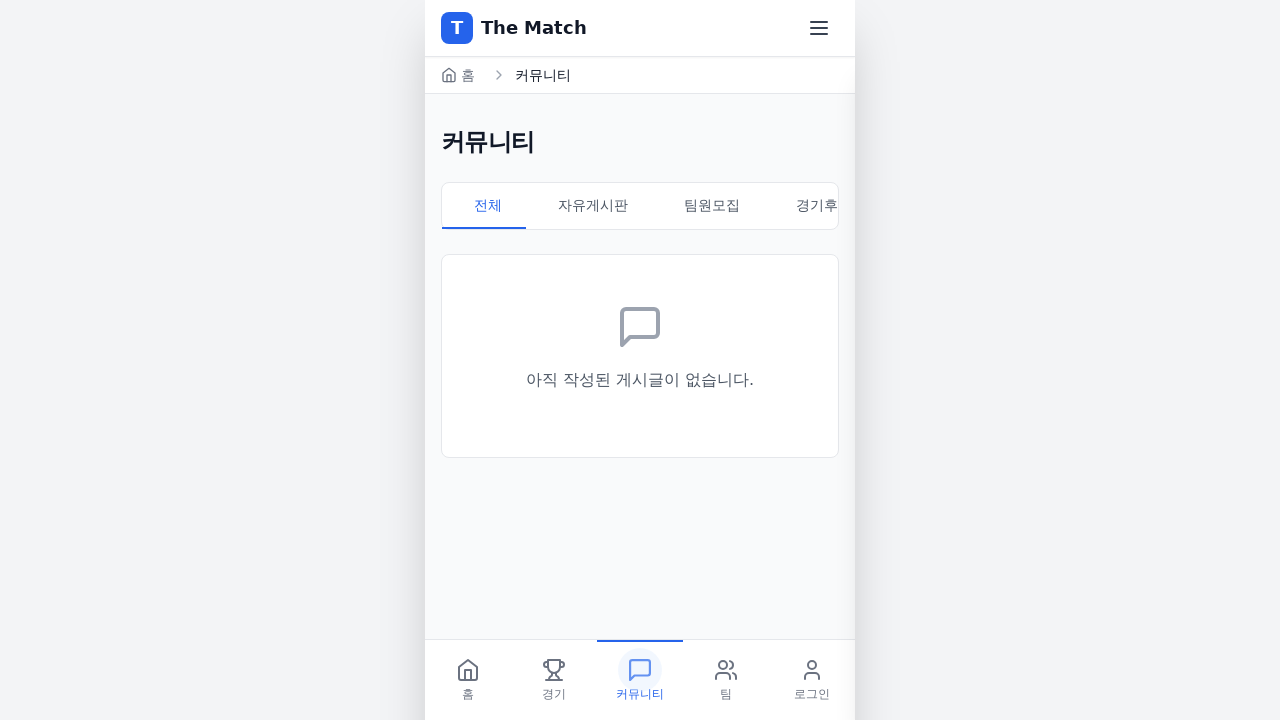

Located all post links with community/posts hrefs
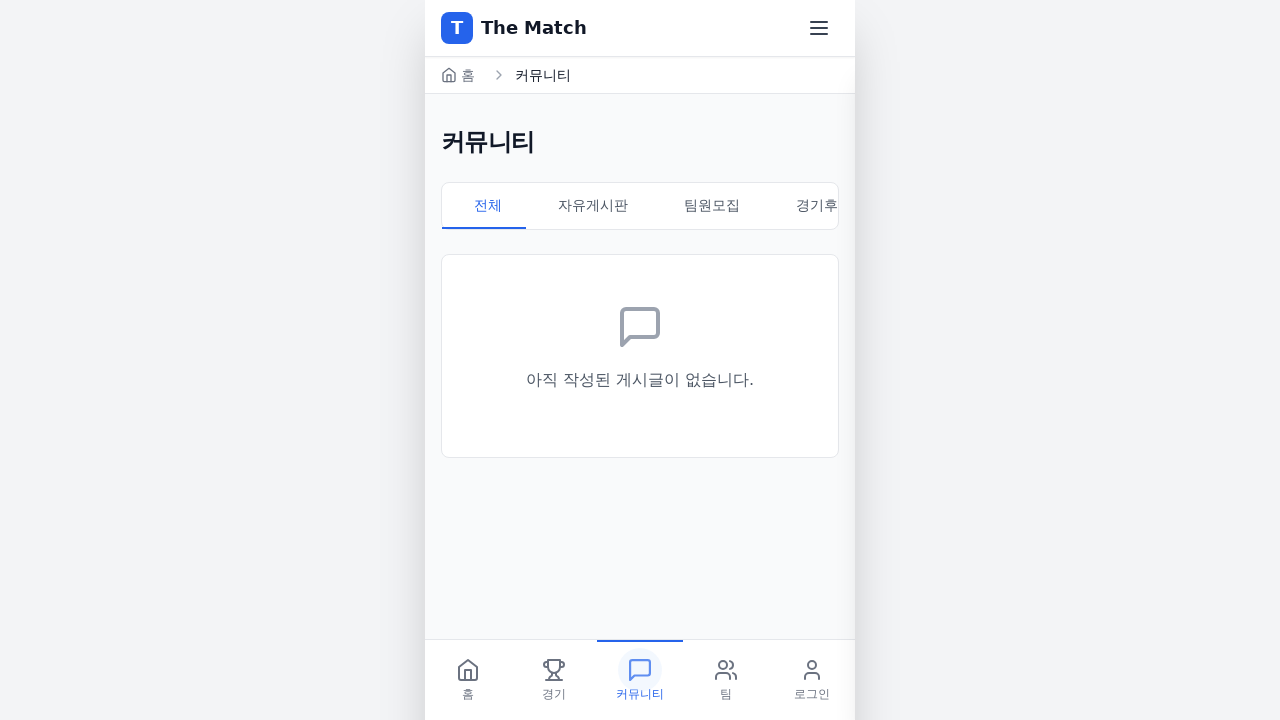

Found 0 posts in the community list
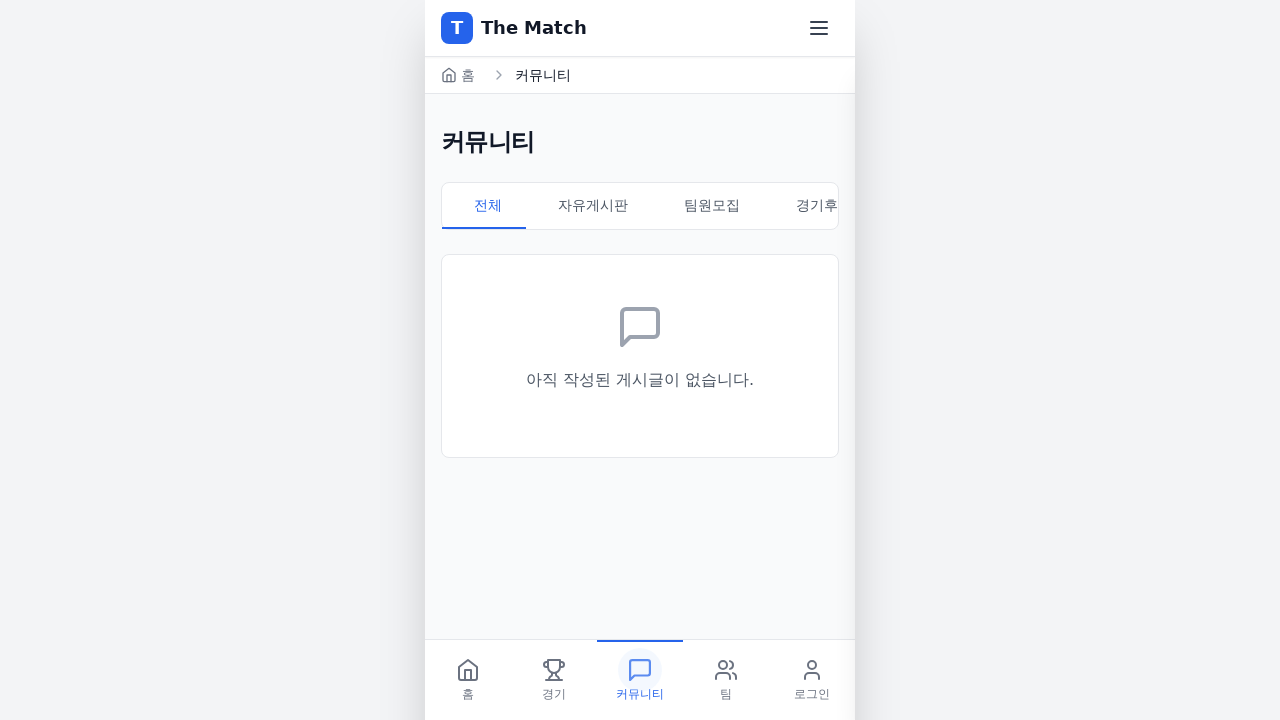

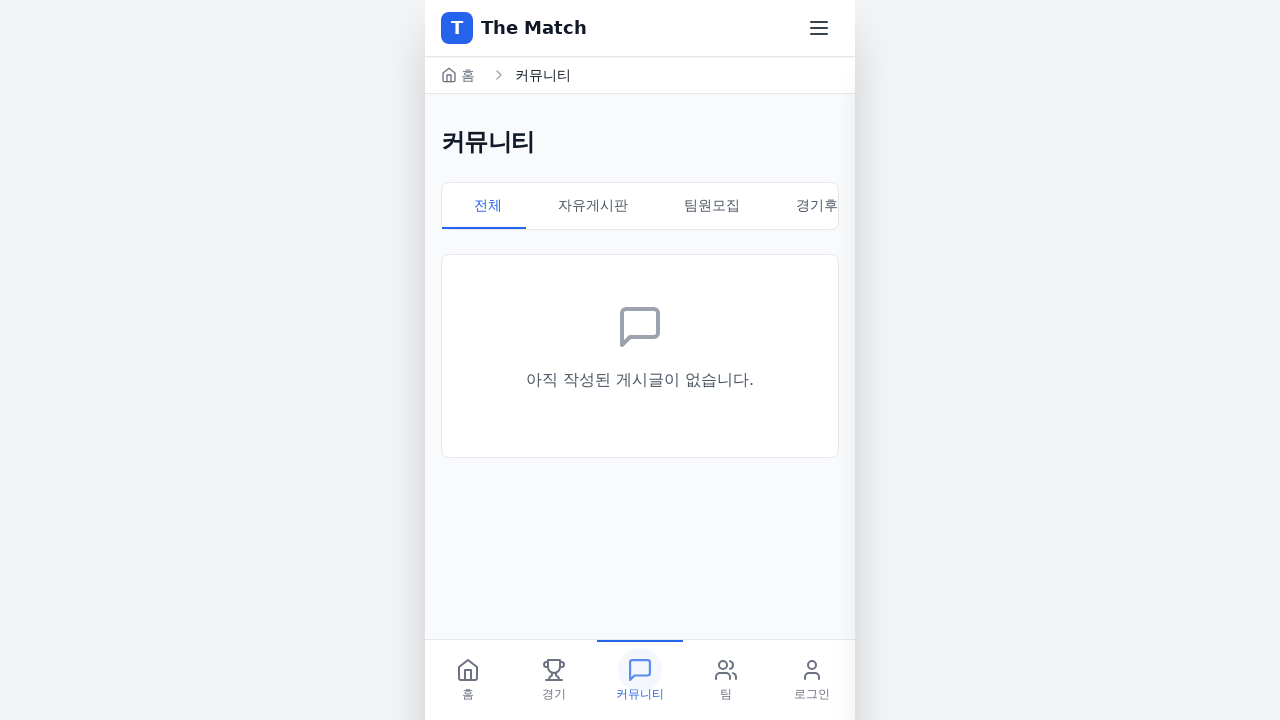